Navigates to a website and triggers the browser's print dialog to save the page as PDF

Starting URL: https://almmello.com.br

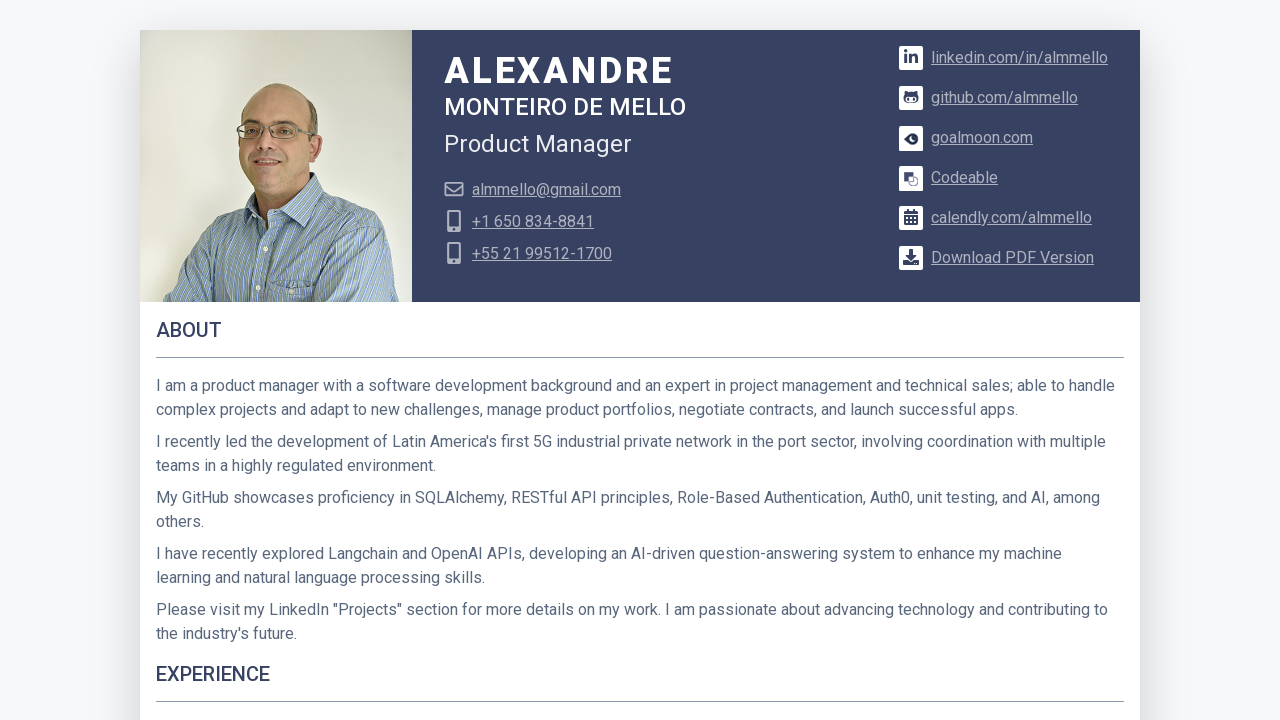

Set viewport size to 1920x1080
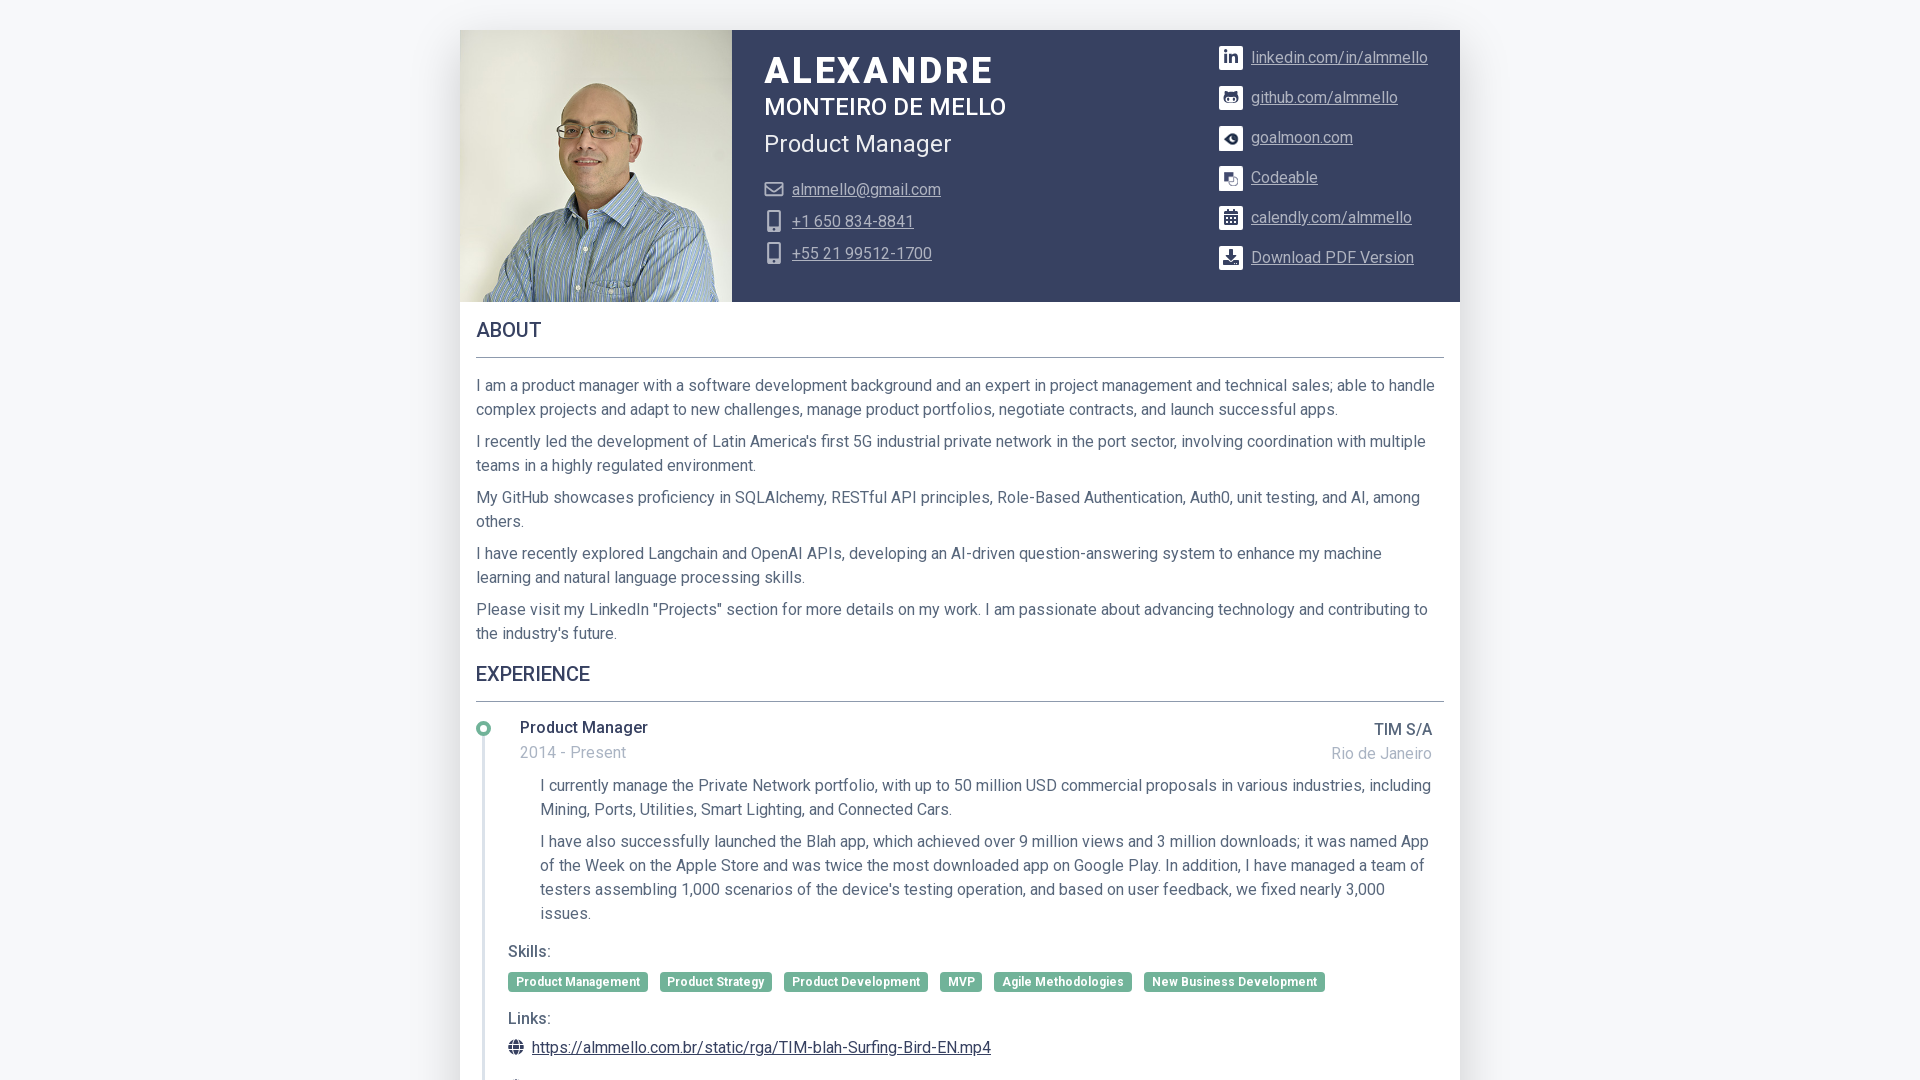

Triggered browser print dialog to save page as PDF
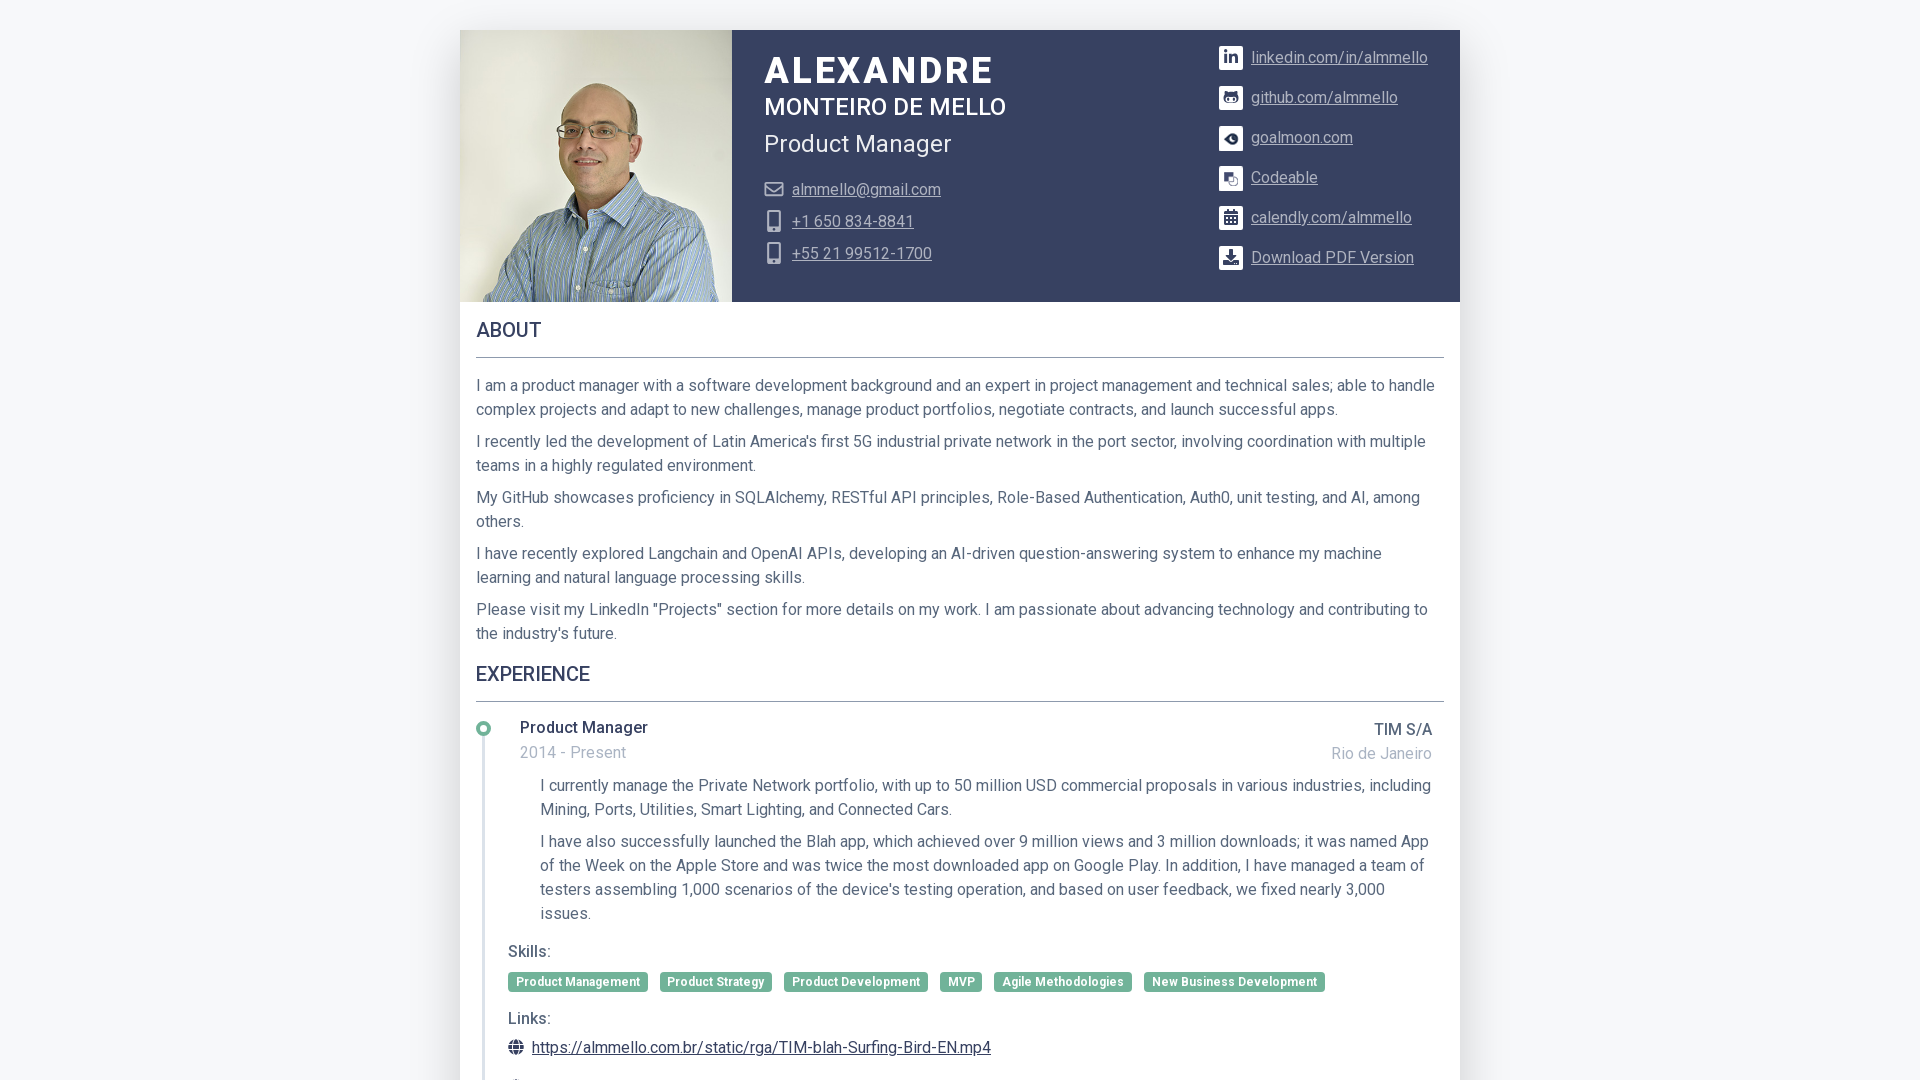

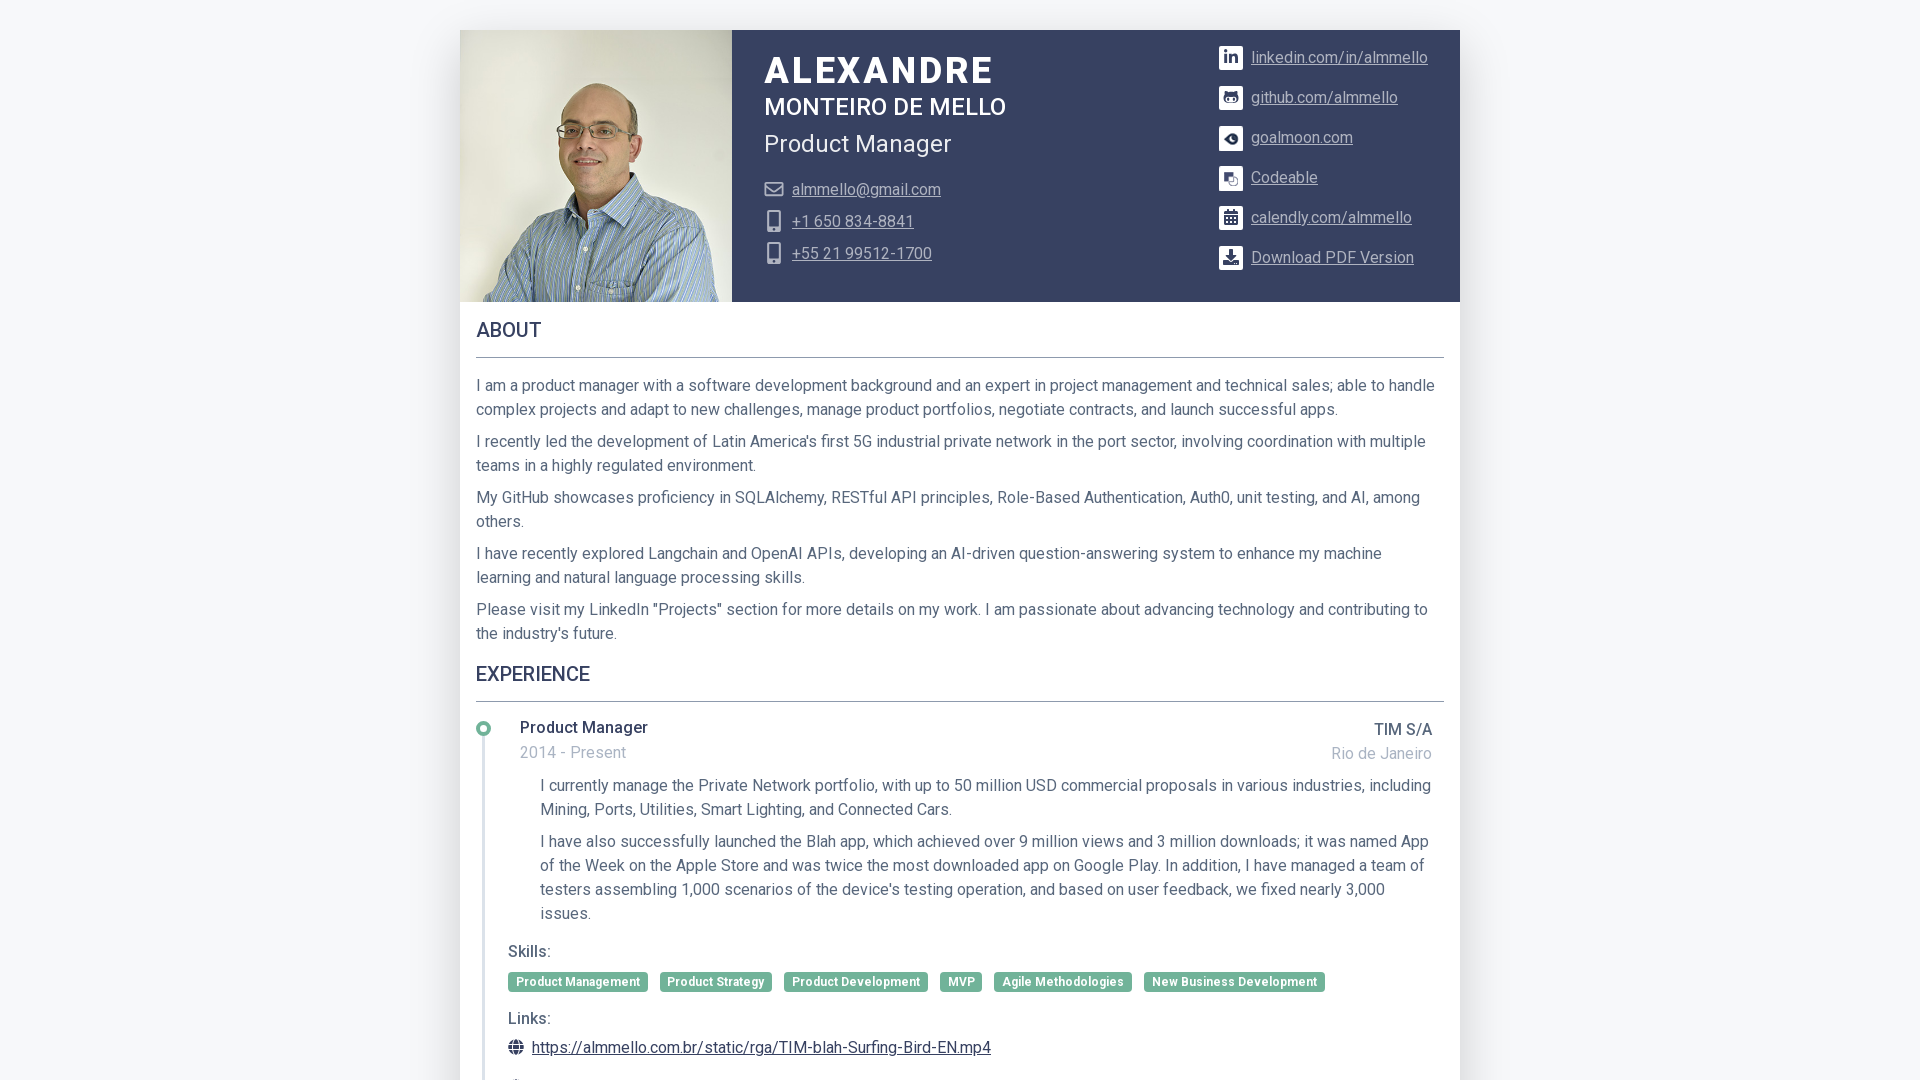